Tests reading and verifying various element properties like position, dimensions, values, and attributes on a test HTML page

Starting URL: http://libraryinformationsystem.org/HtmlTest.htm

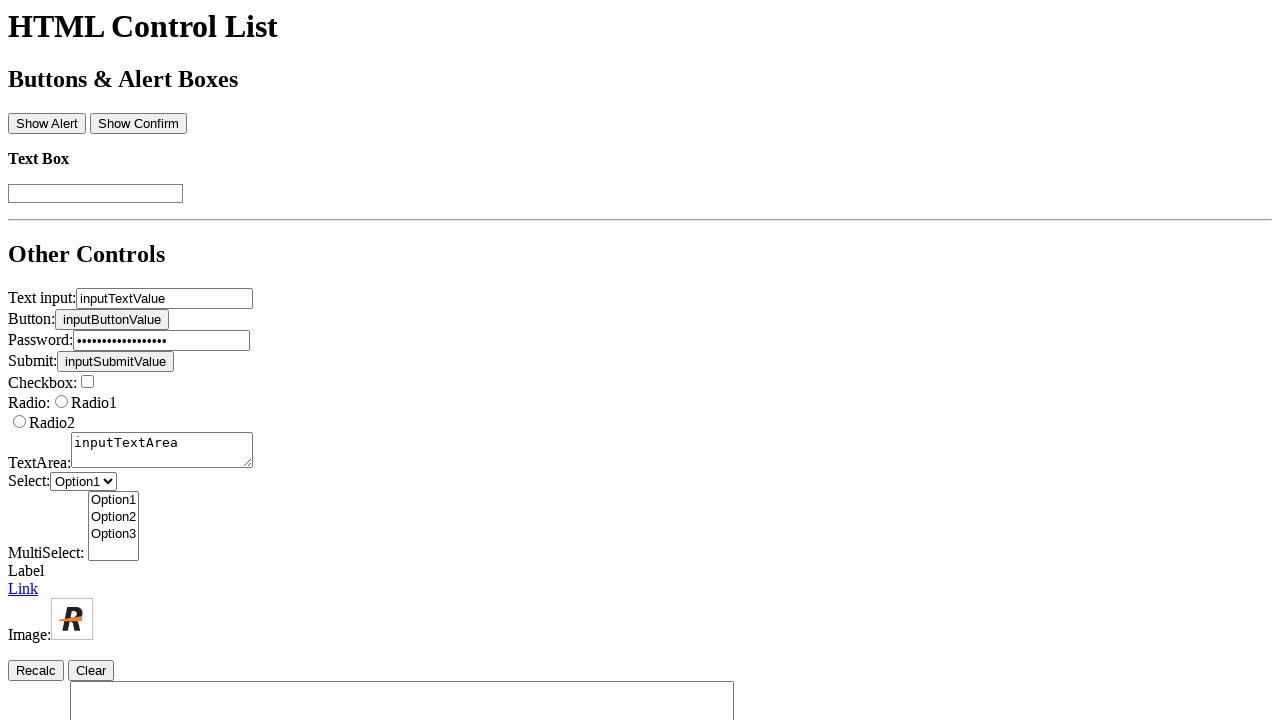

Navigated to HtmlTest.htm page
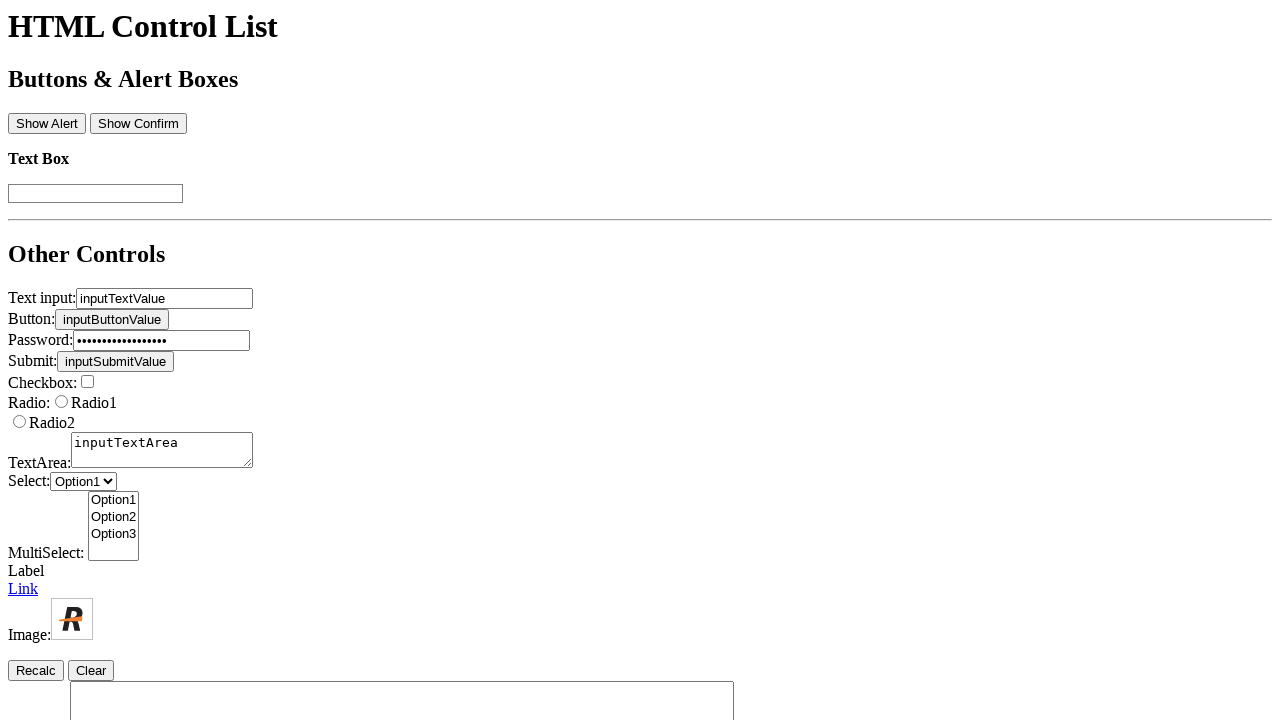

Waited for checkbox element #ctrl10 to load
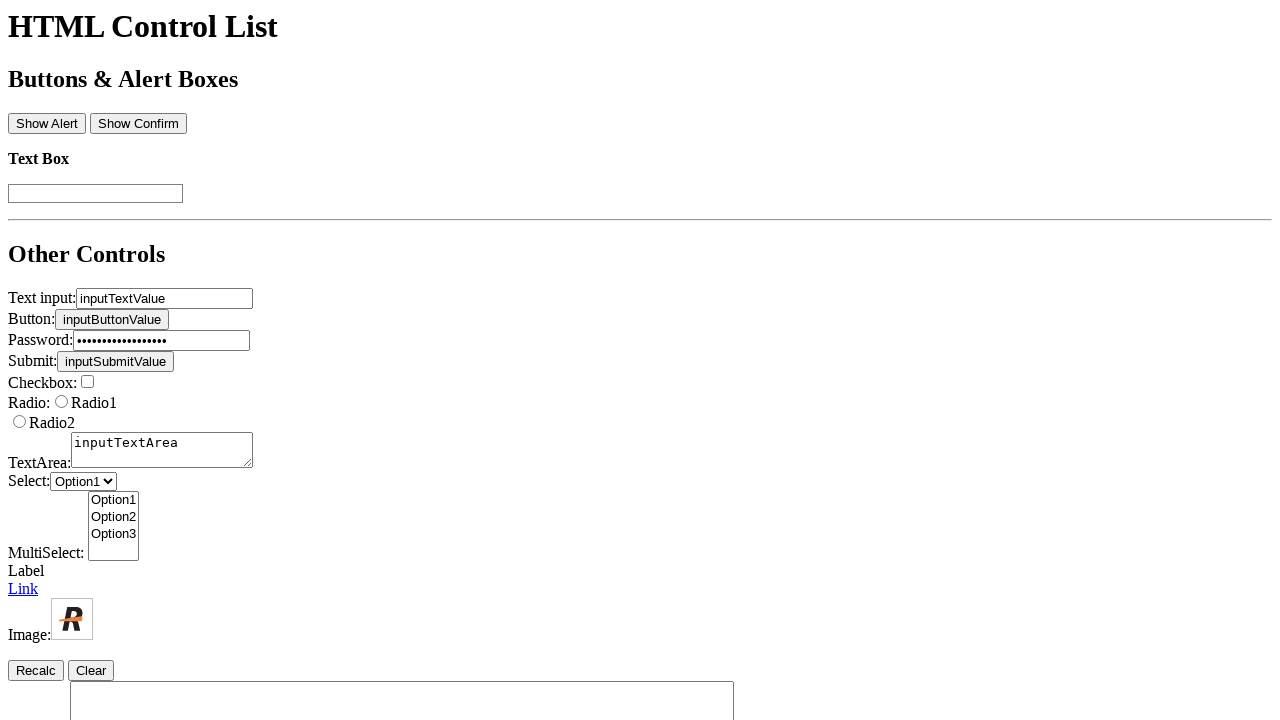

Located checkbox element #ctrl10
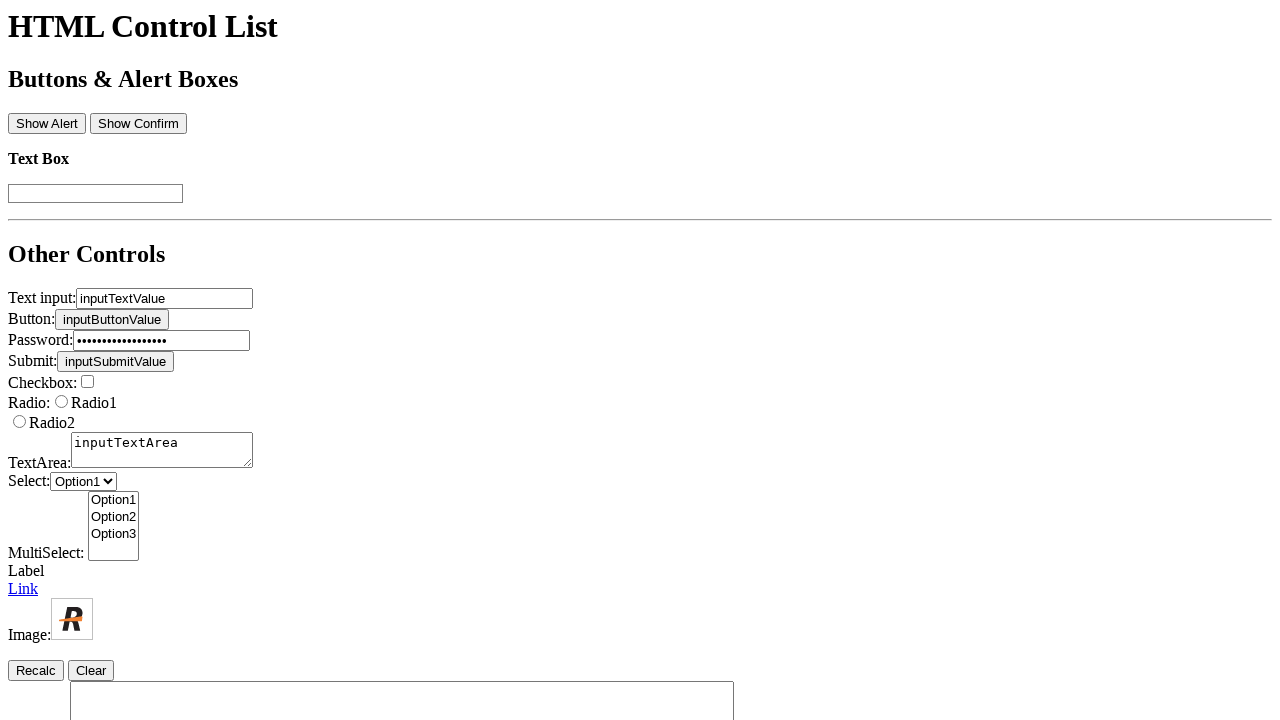

Checkbox element is ready
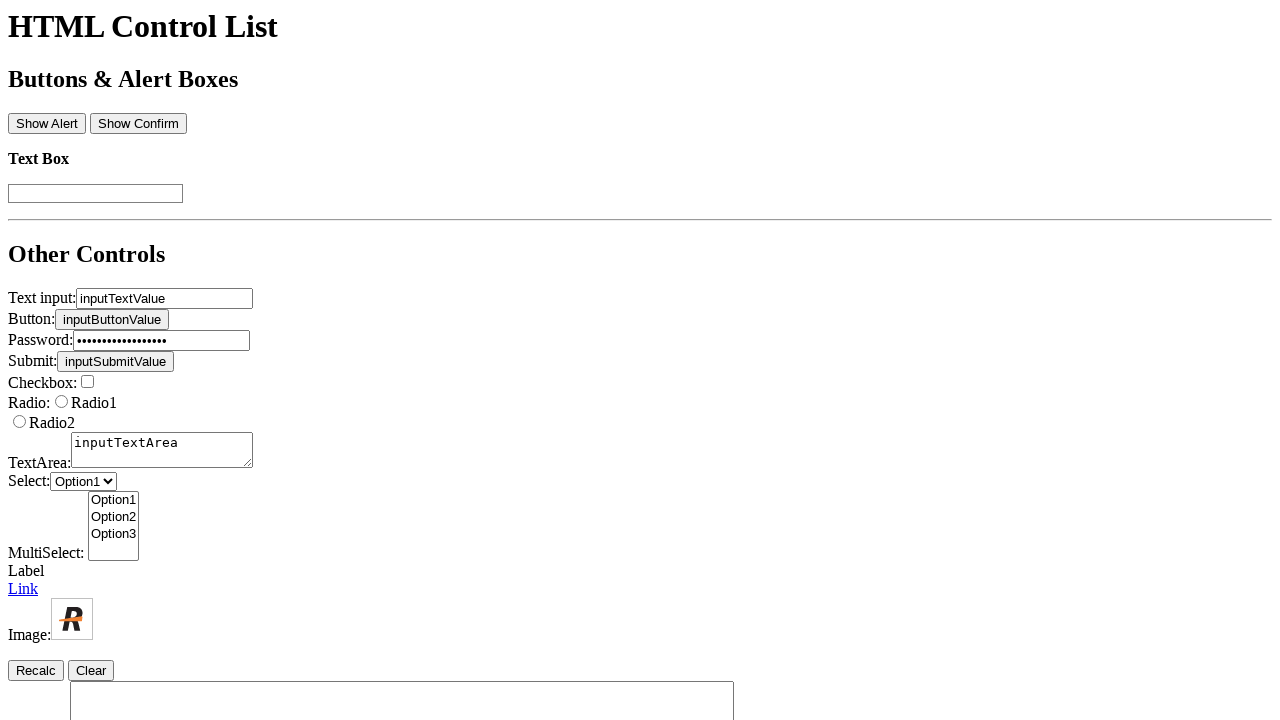

Located editbox element #ctrl01
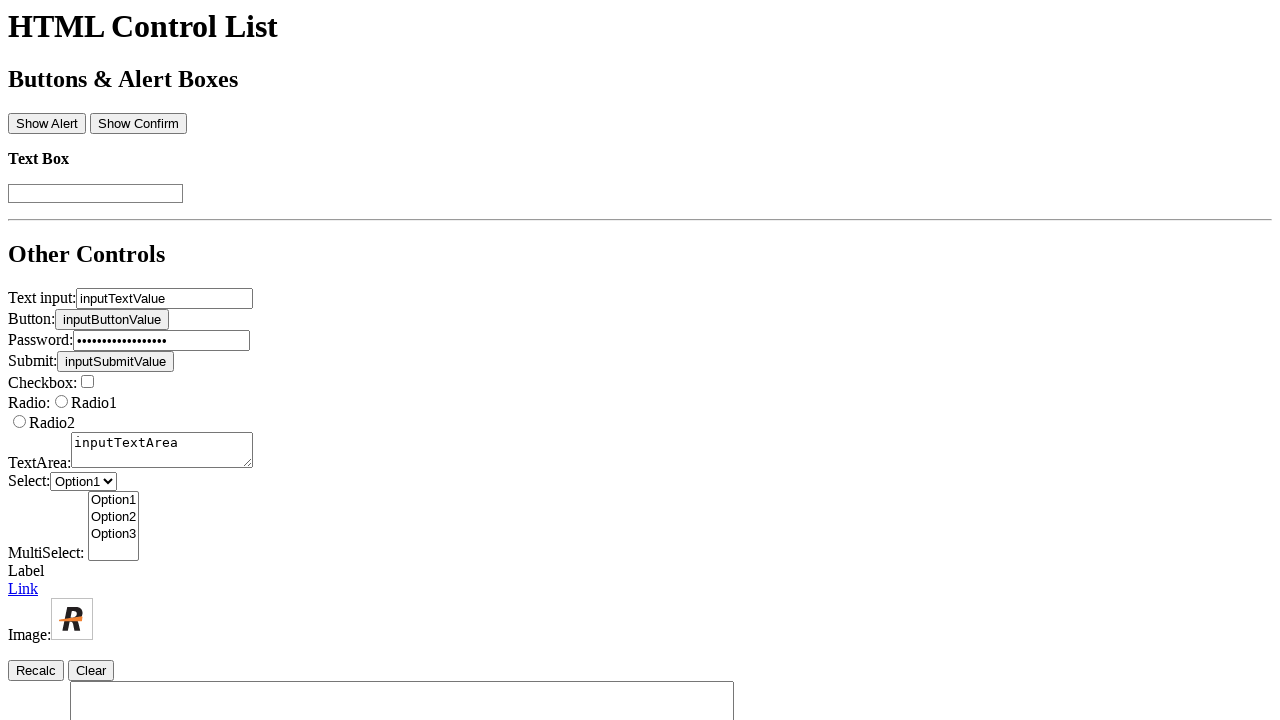

Editbox element is ready
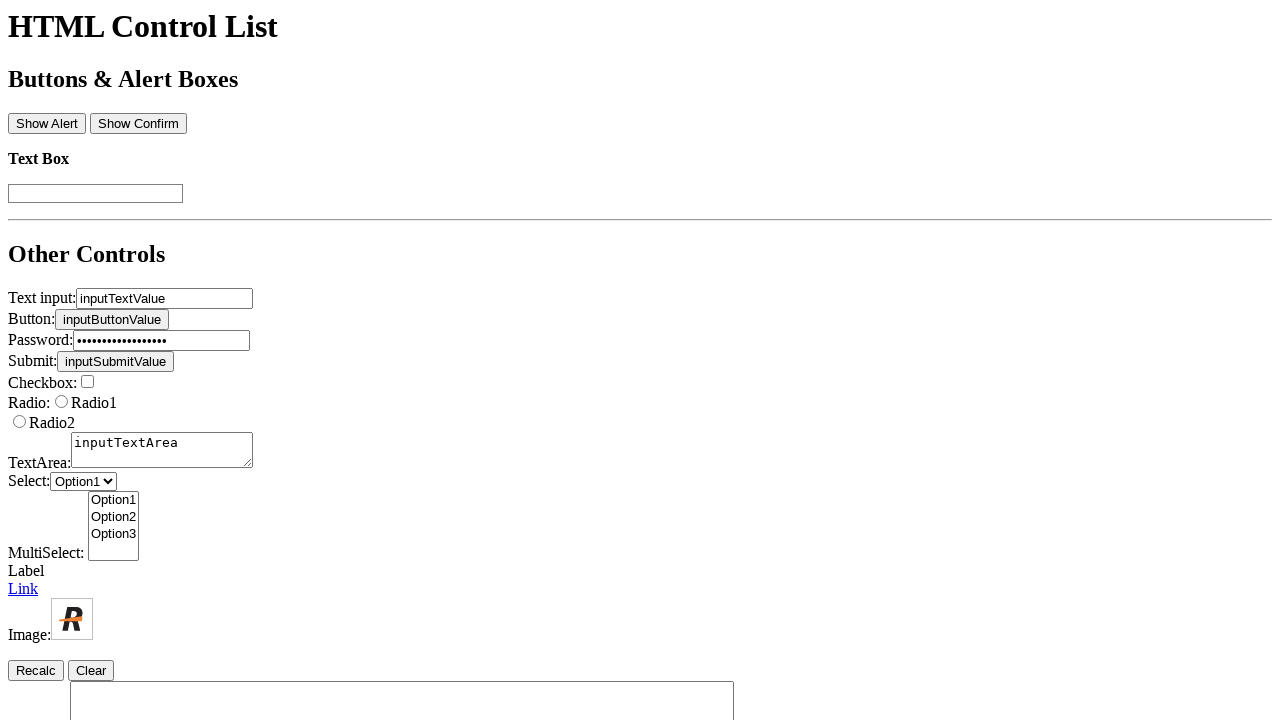

Verified checkbox checked status: False
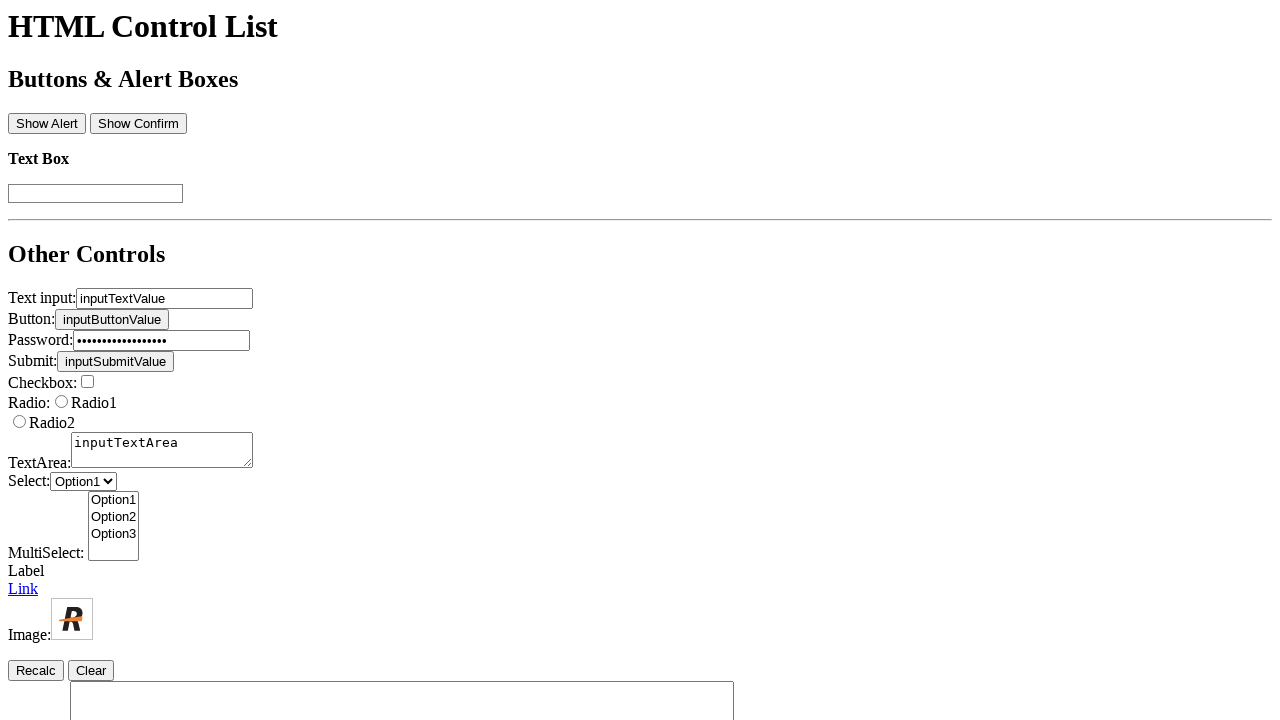

Filled editbox with 'test value' on #ctrl01
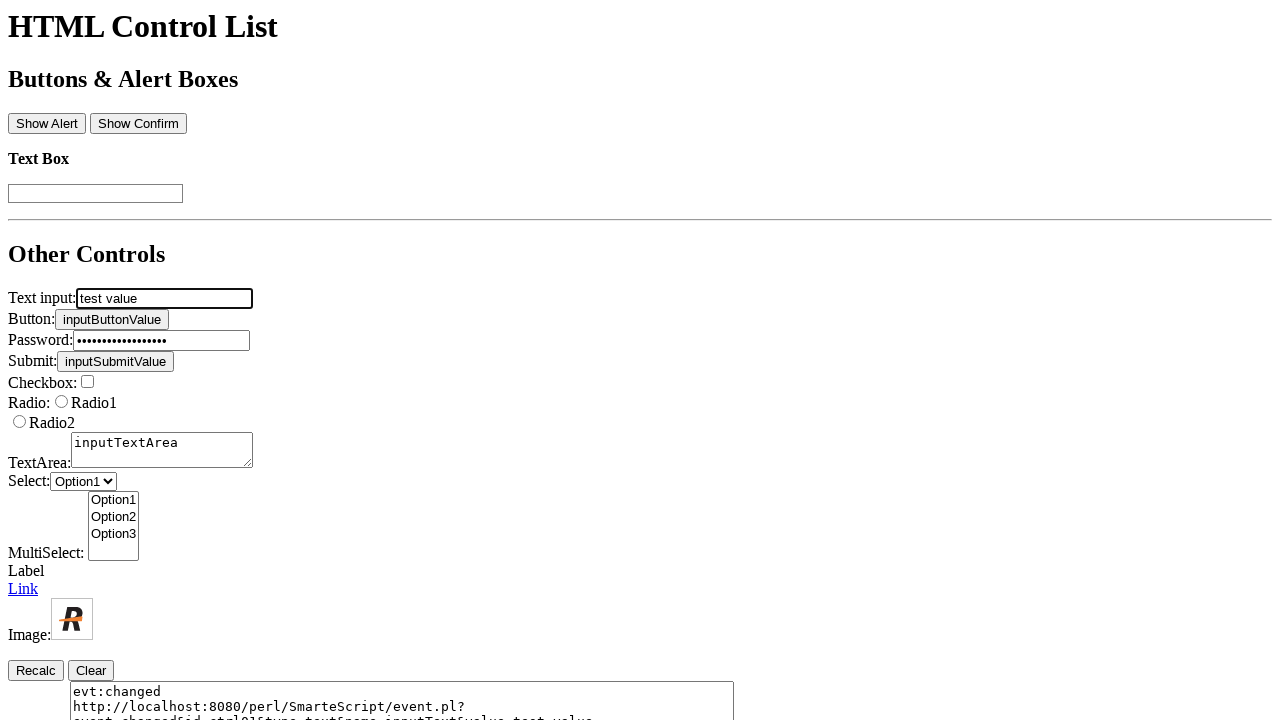

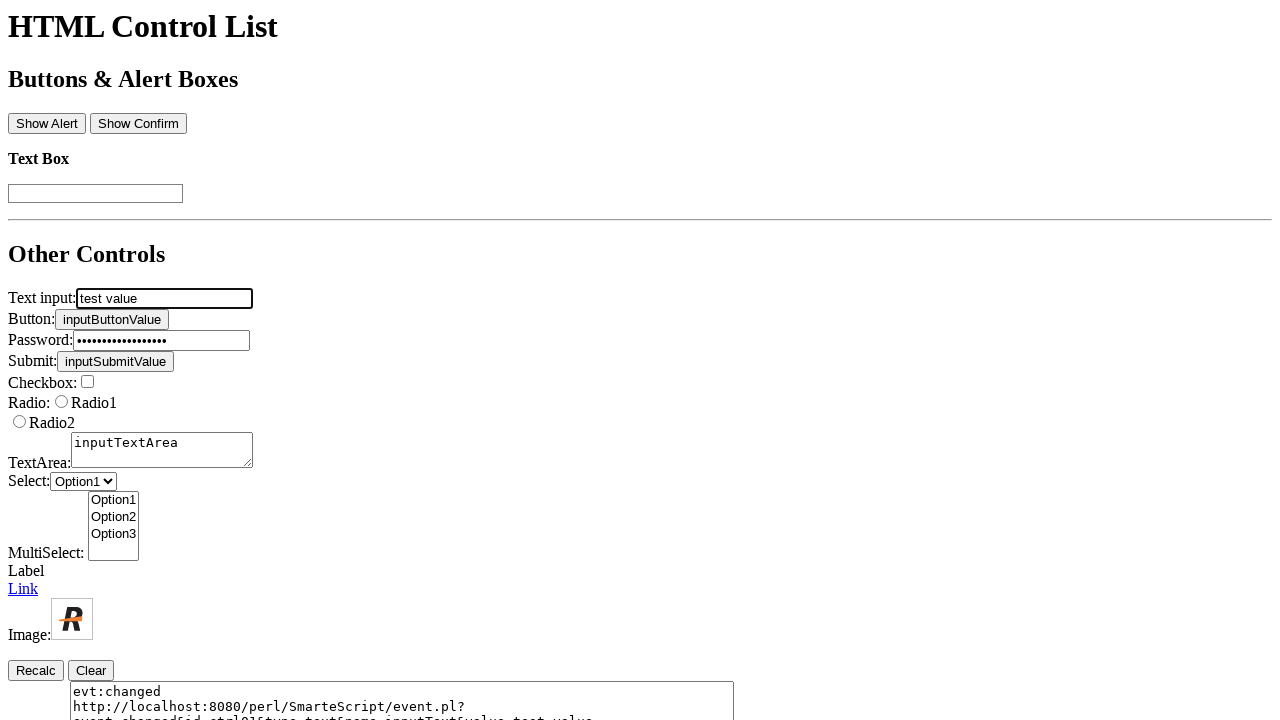